Tests that clicking the "past" link shows yesterday's date in the page header

Starting URL: https://news.ycombinator.com/

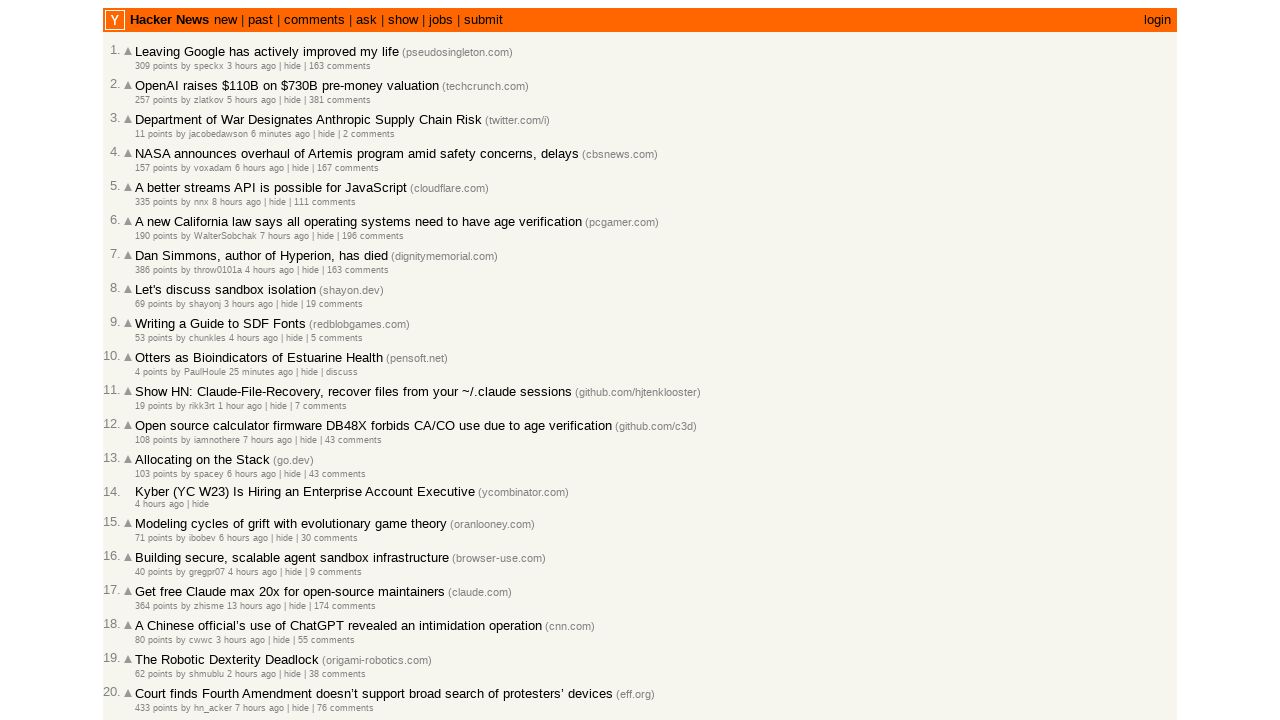

Clicked on the 'past' link to navigate to yesterday's news at (260, 20) on a:text('past')
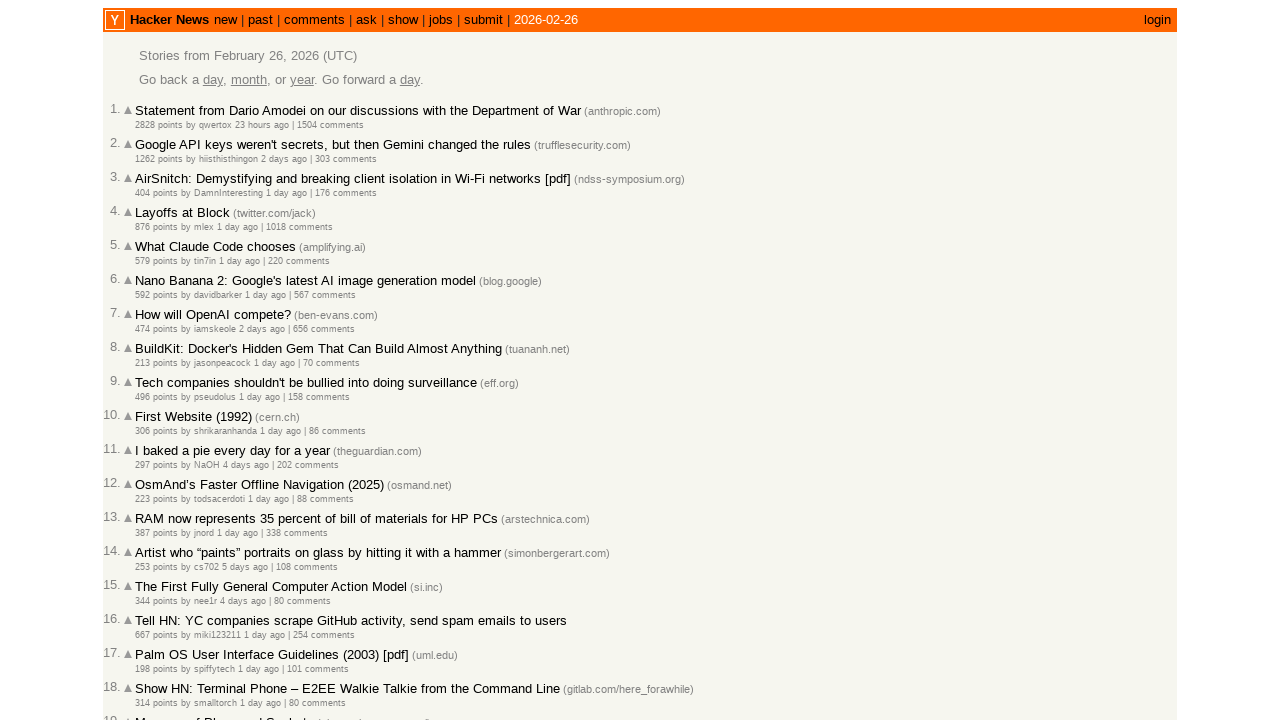

Page loaded and date element is present in page header
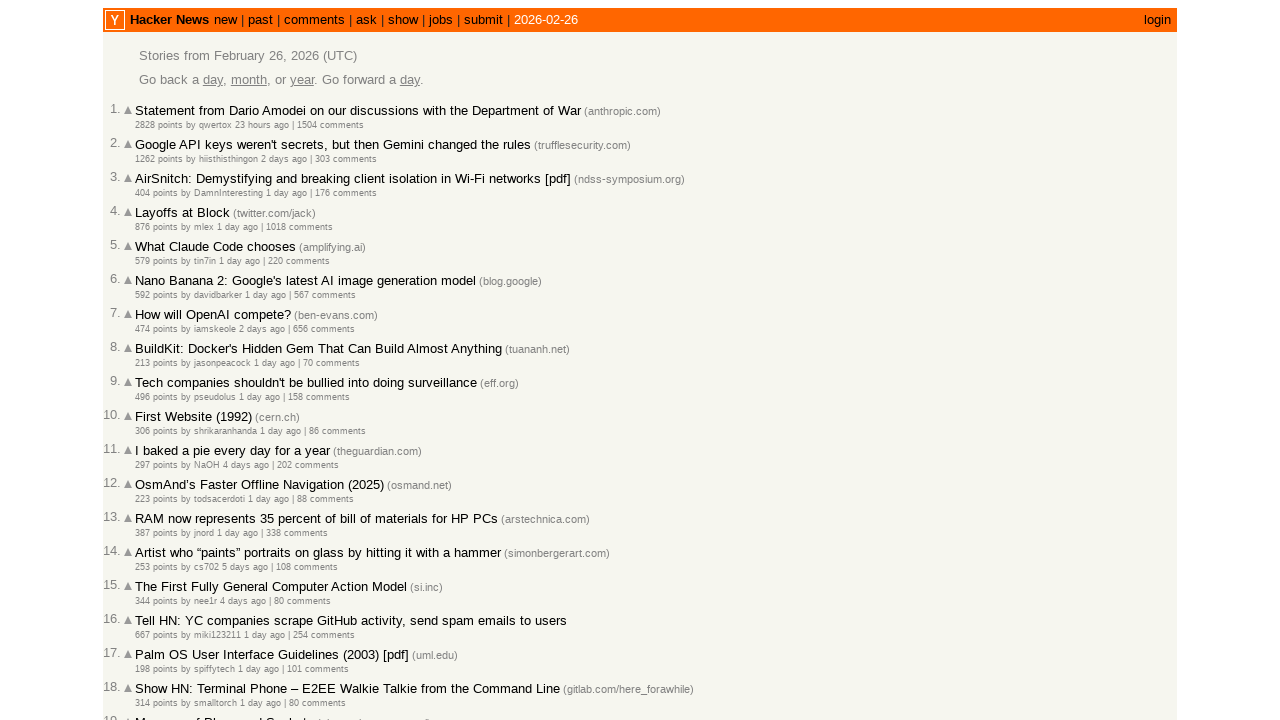

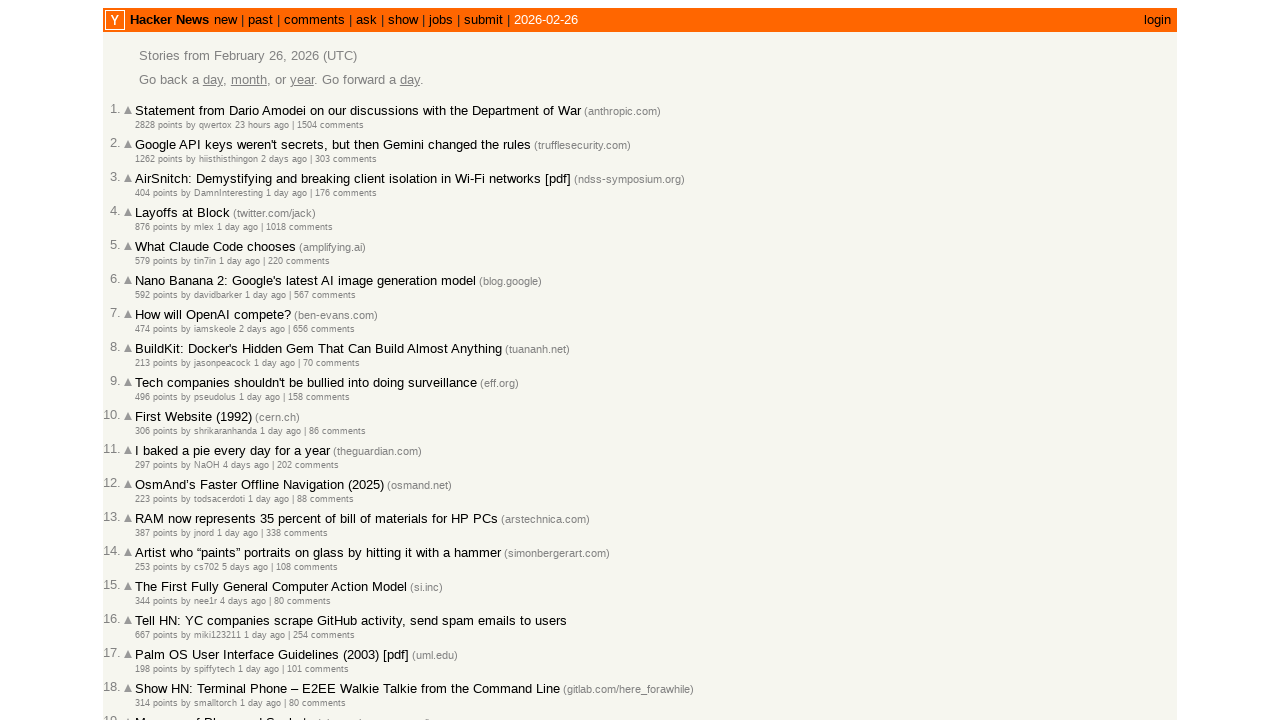